Tests A/B test opt-out by visiting the split testing page, checking if in A/B test, then adding an opt-out cookie and verifying the page shows "No A/B Test" after refresh.

Starting URL: http://the-internet.herokuapp.com/abtest

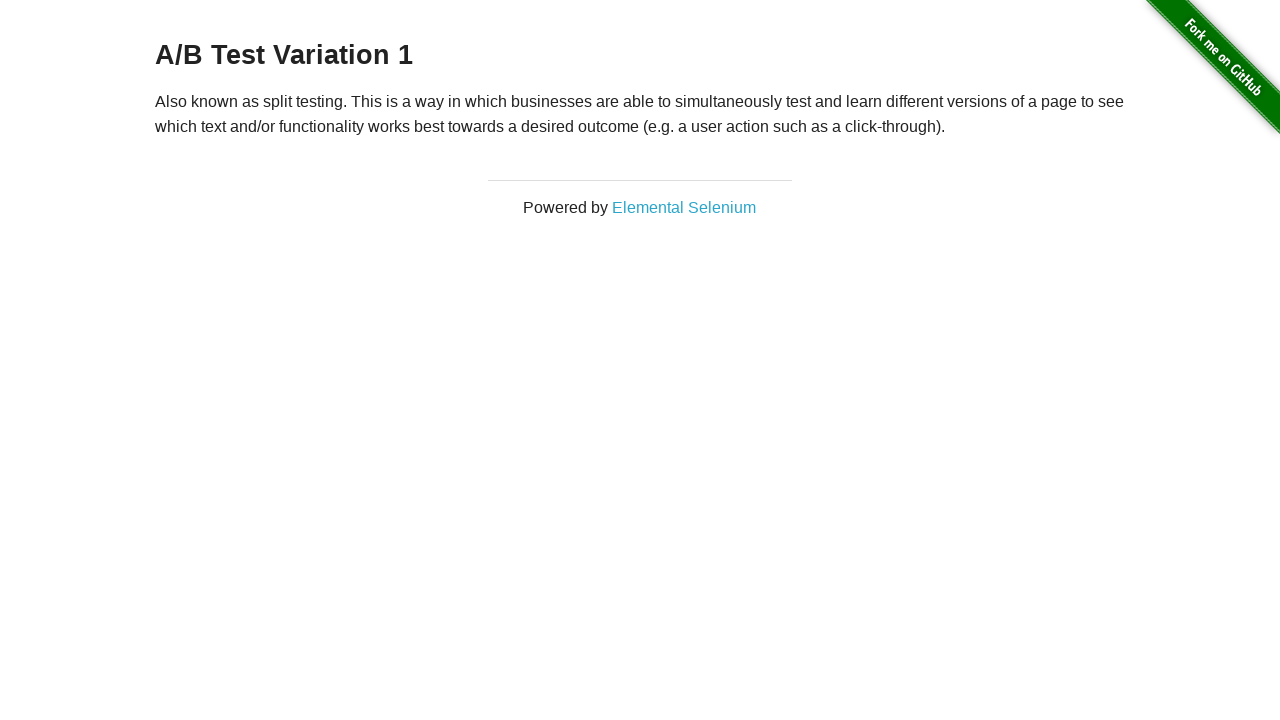

Retrieved heading text to check current A/B test state
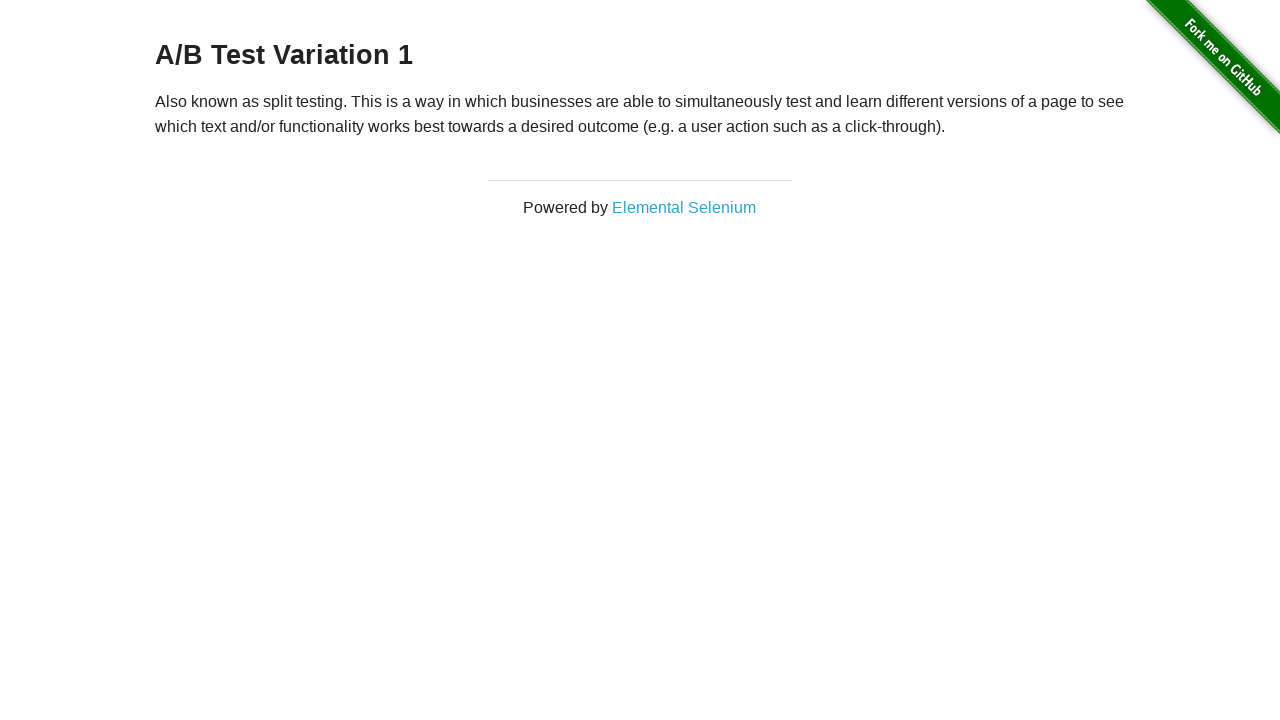

Added optimizelyOptOut cookie to opt out of A/B test
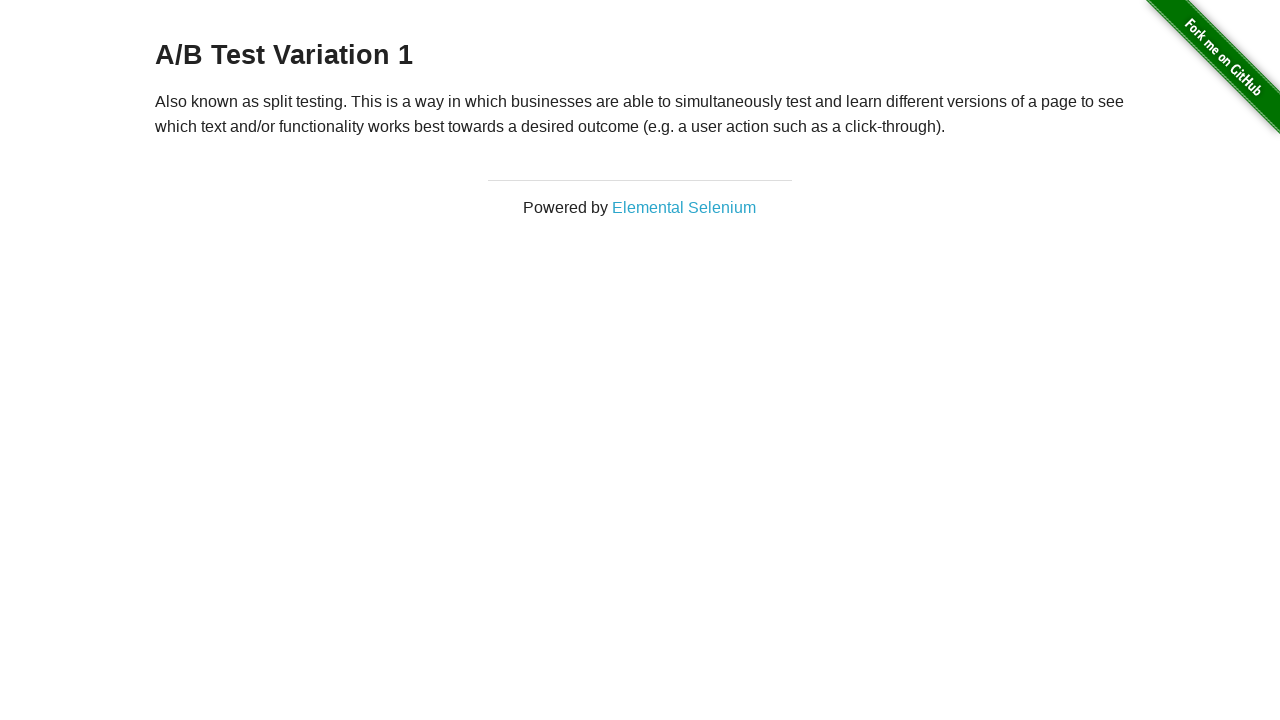

Reloaded page to apply opt-out cookie
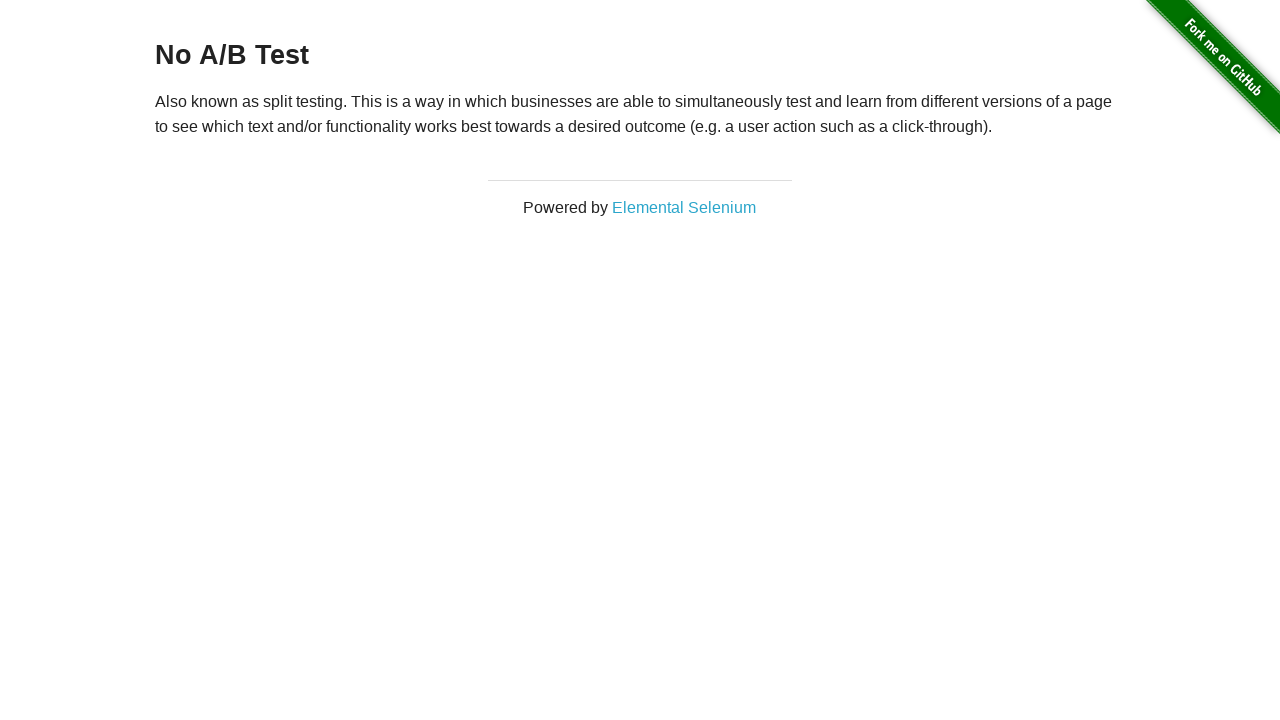

Retrieved heading text after cookie application
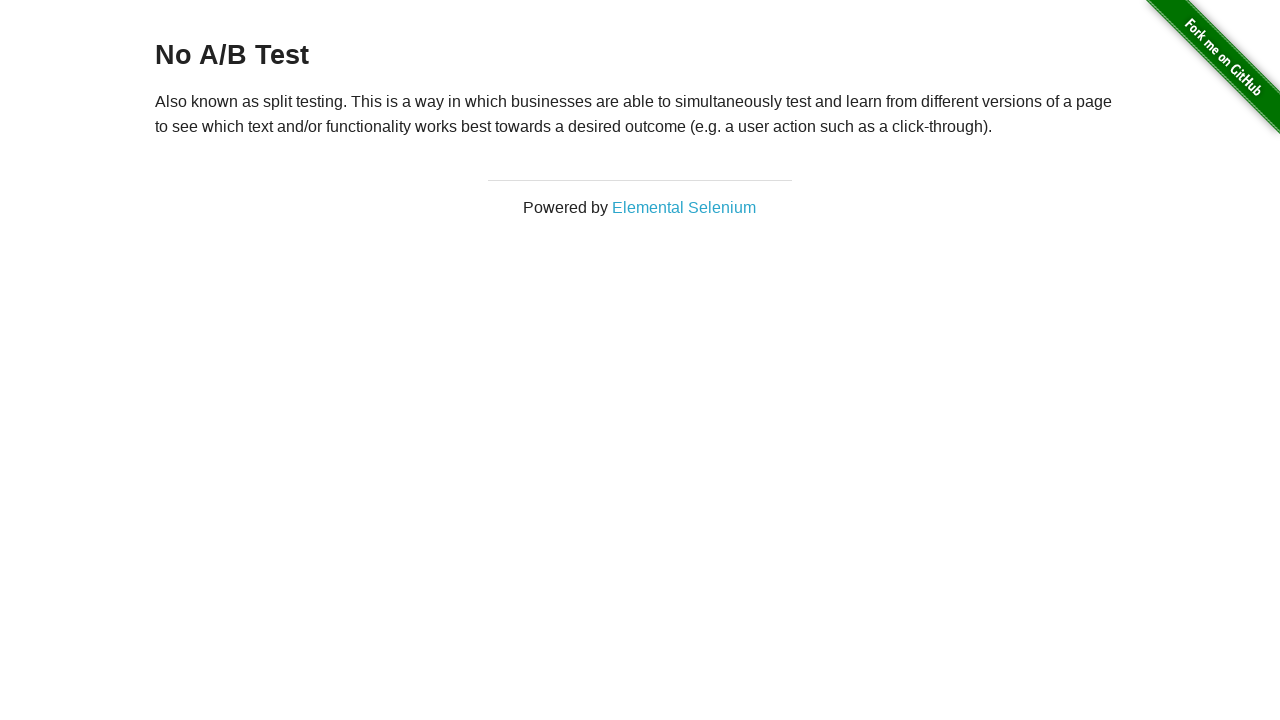

Verified that heading shows 'No A/B Test' after opt-out
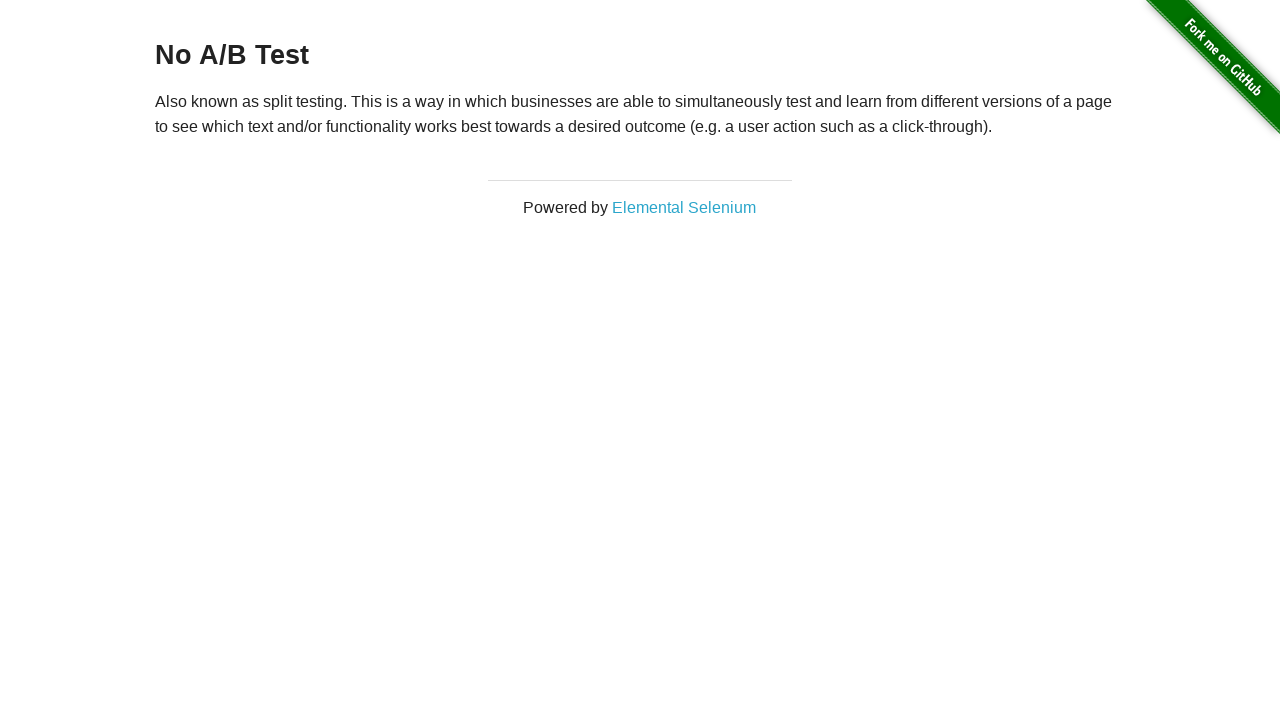

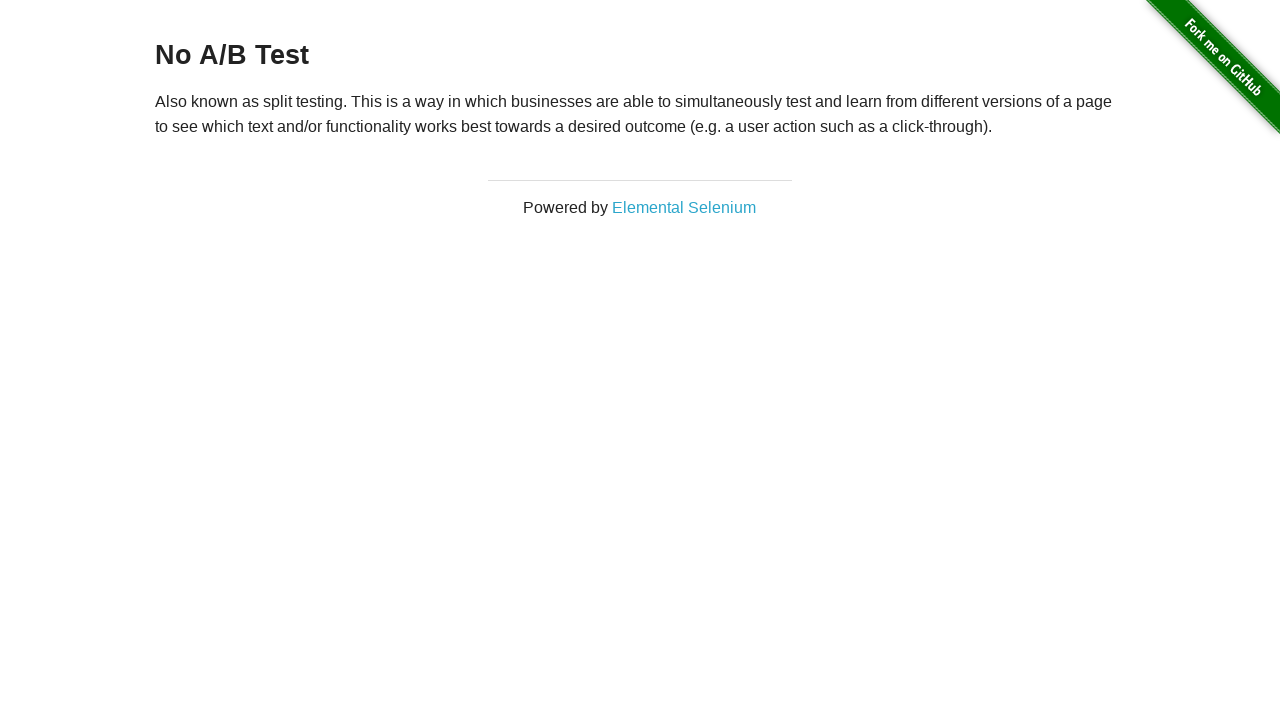